Tests JavaScript prompt handling by clicking a button that triggers a prompt, entering text, and accepting/dismissing the alert dialogs

Starting URL: http://www.tizag.com/javascriptT/javascriptprompt.php

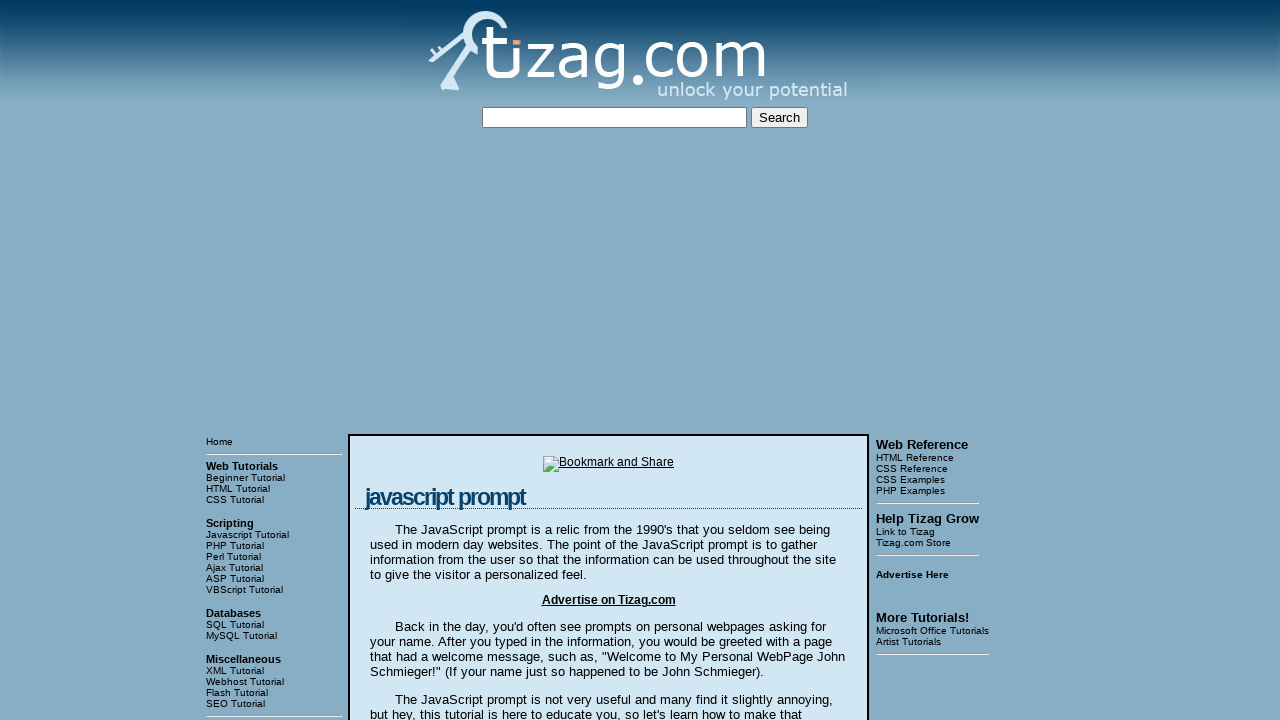

Clicked 'Say my name!' button to trigger prompt dialog at (419, 361) on input[value='Say my name!']
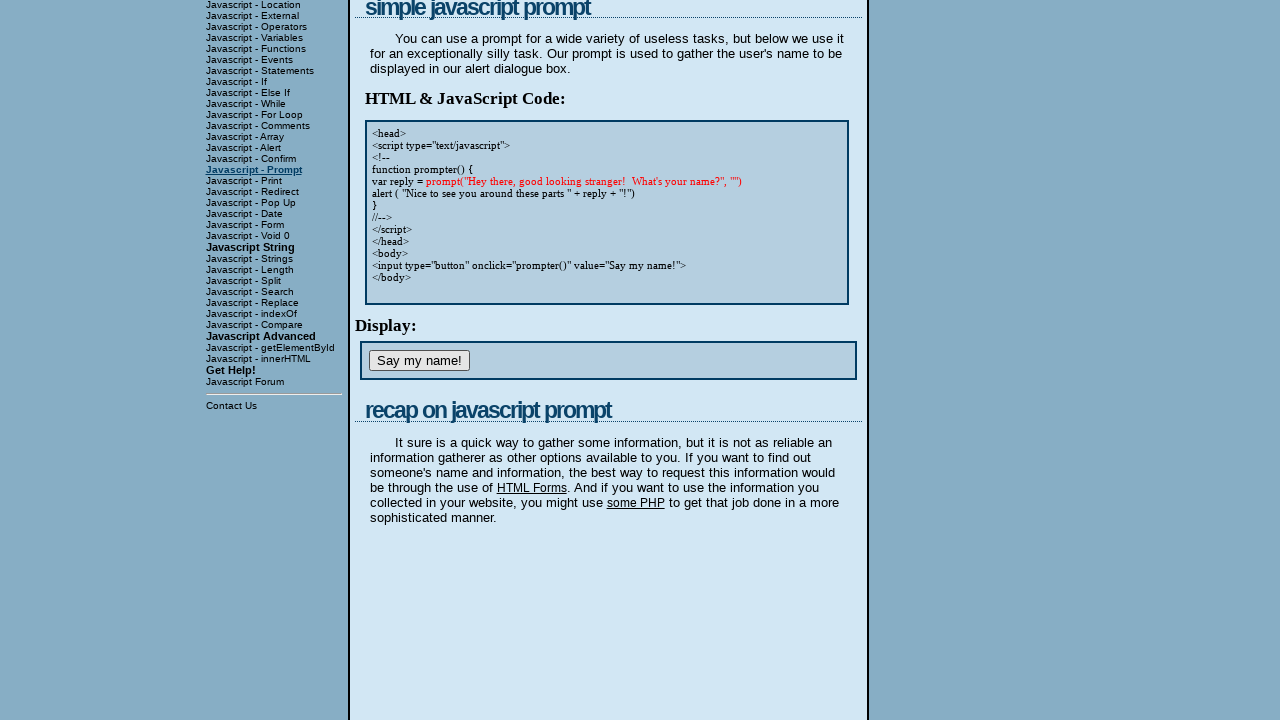

Set up dialog handler to accept prompt with text 'Marcus'
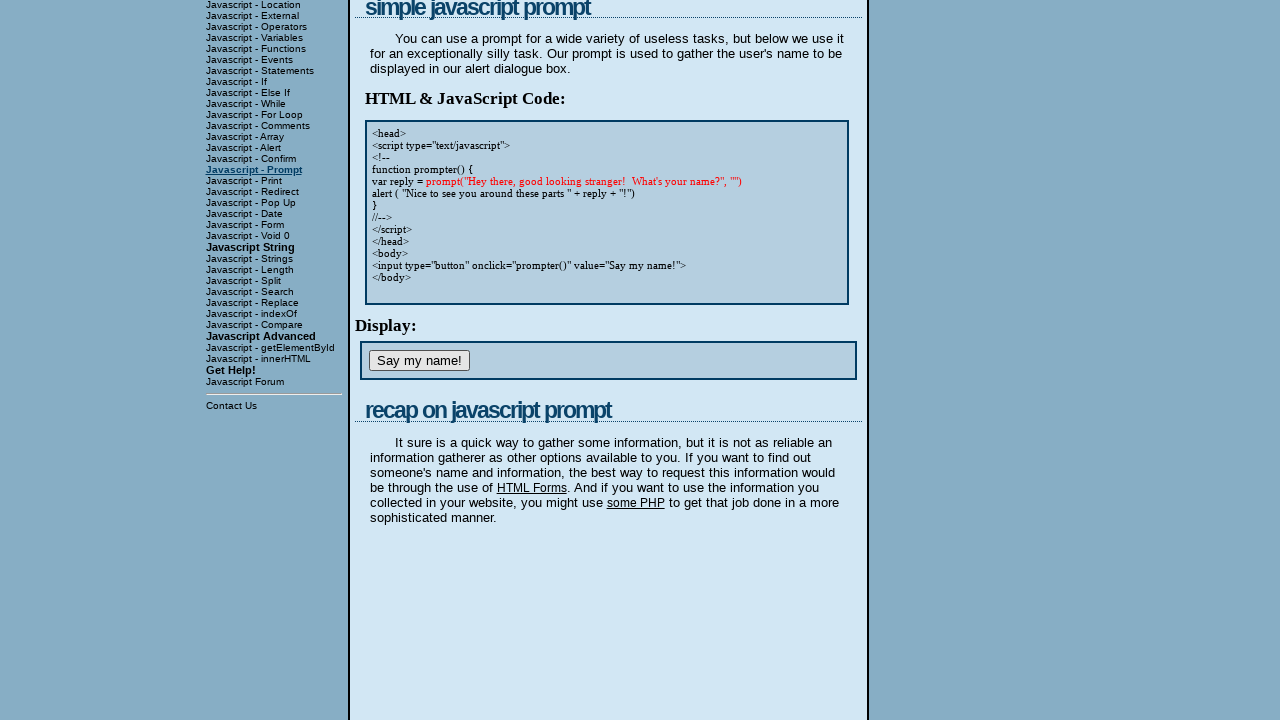

Clicked 'Say my name!' button again to trigger another prompt at (419, 361) on input[value='Say my name!']
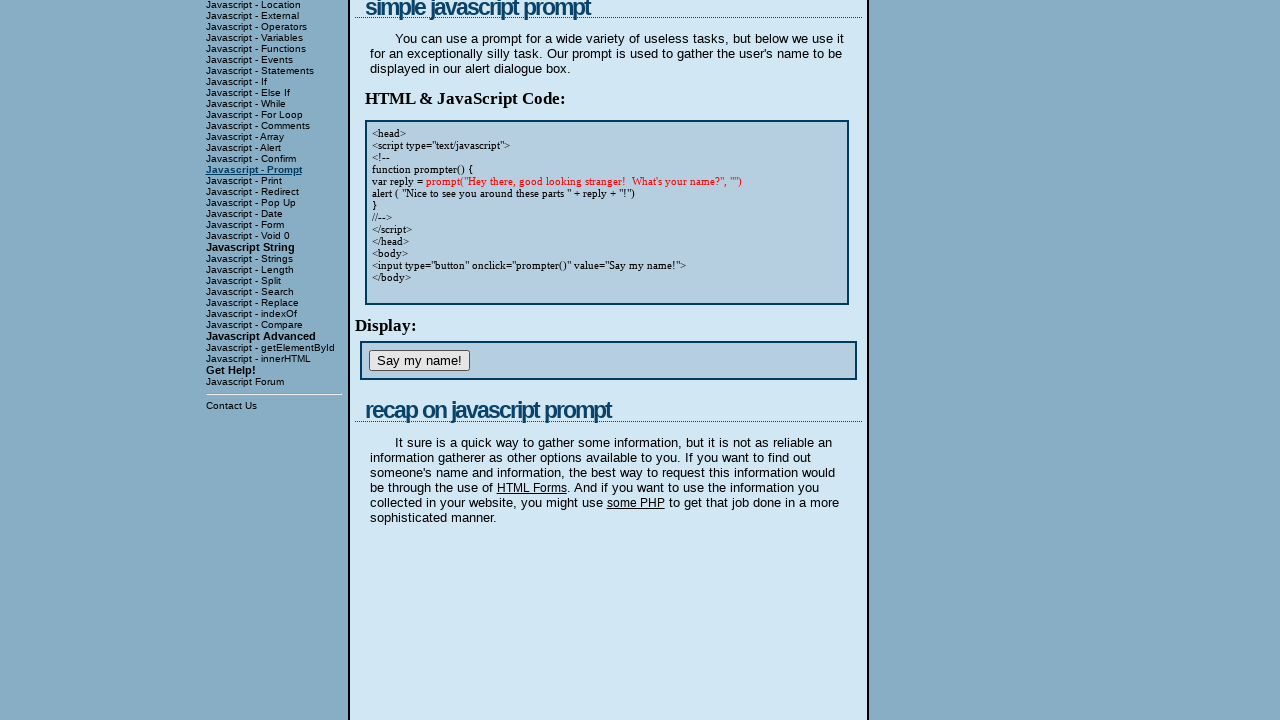

Waited 1 second for page to process dialog interaction
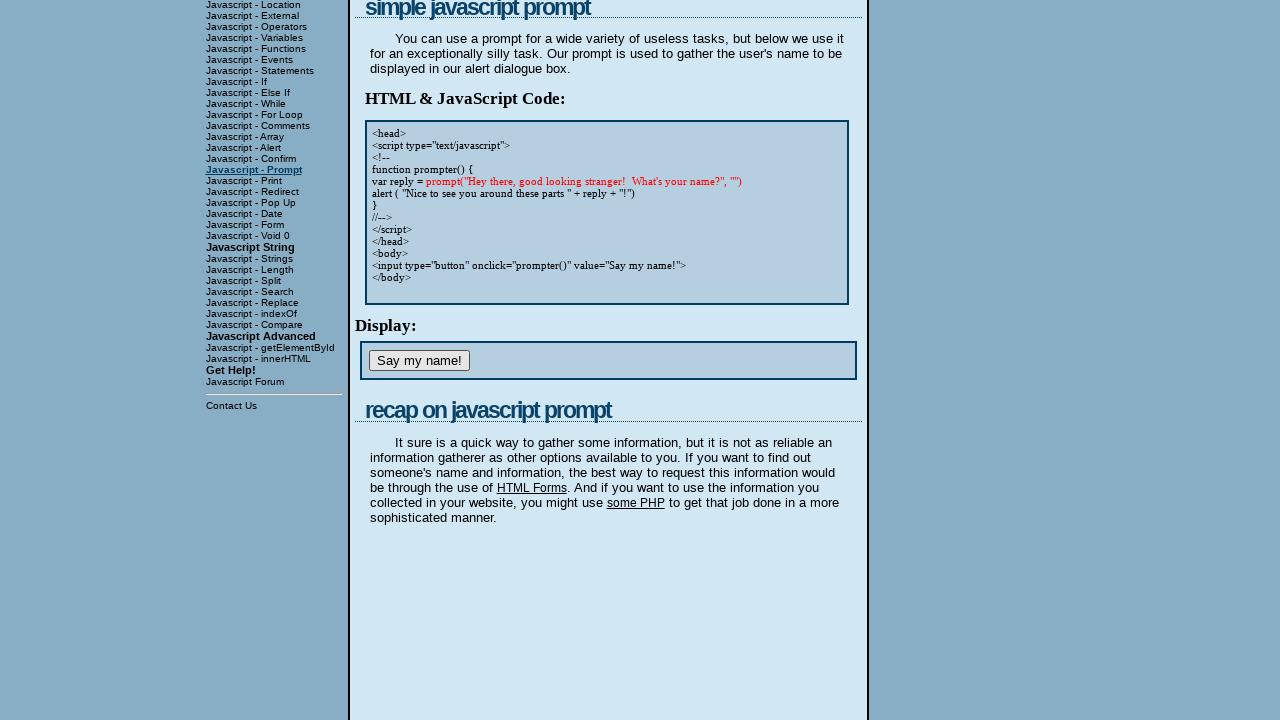

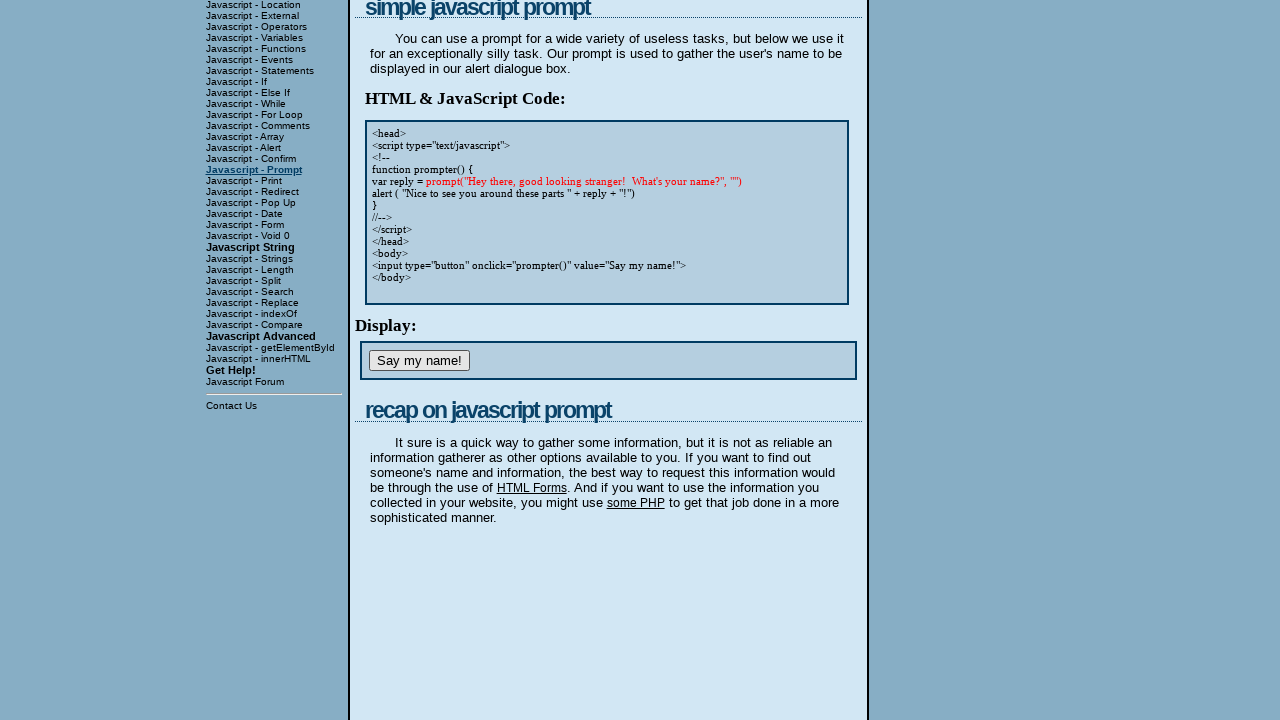